Tests an alert-handling scenario where the user clicks a button, accepts a JavaScript alert, reads a value from the page, calculates a mathematical result using logarithm and sine functions, enters the answer, and submits it.

Starting URL: http://suninjuly.github.io/alert_accept.html

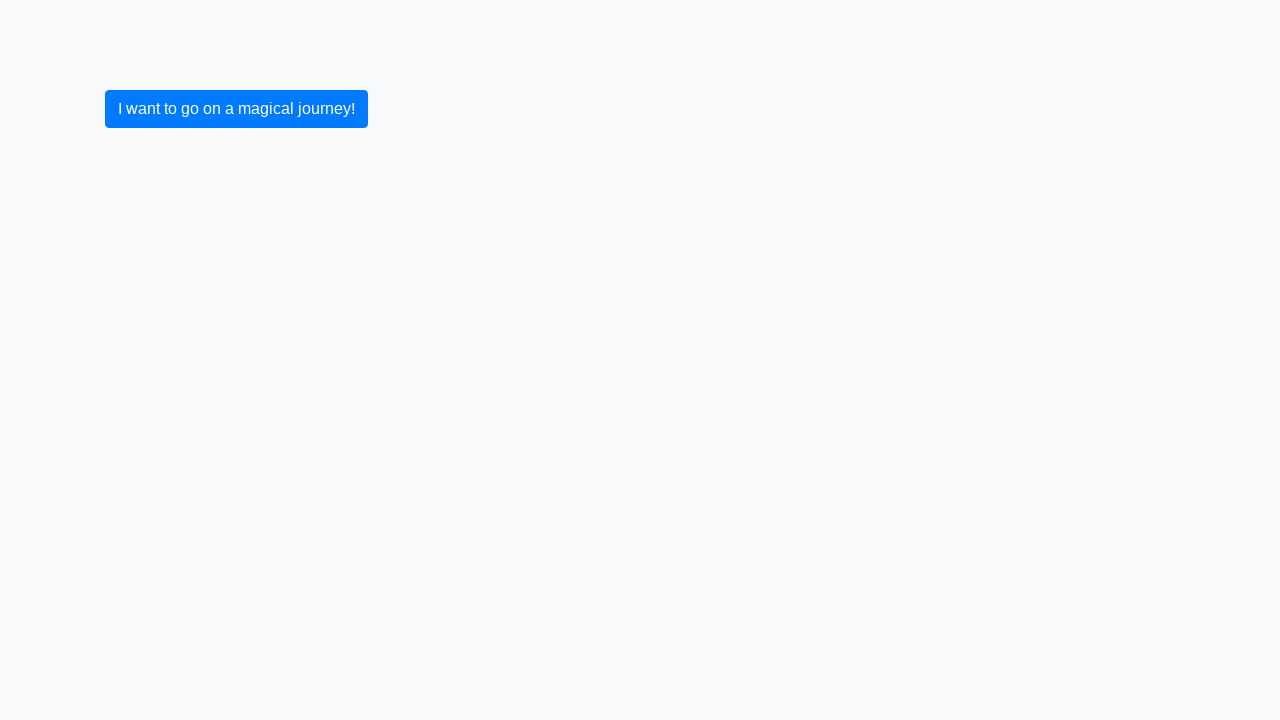

Set up dialog handler to accept alerts
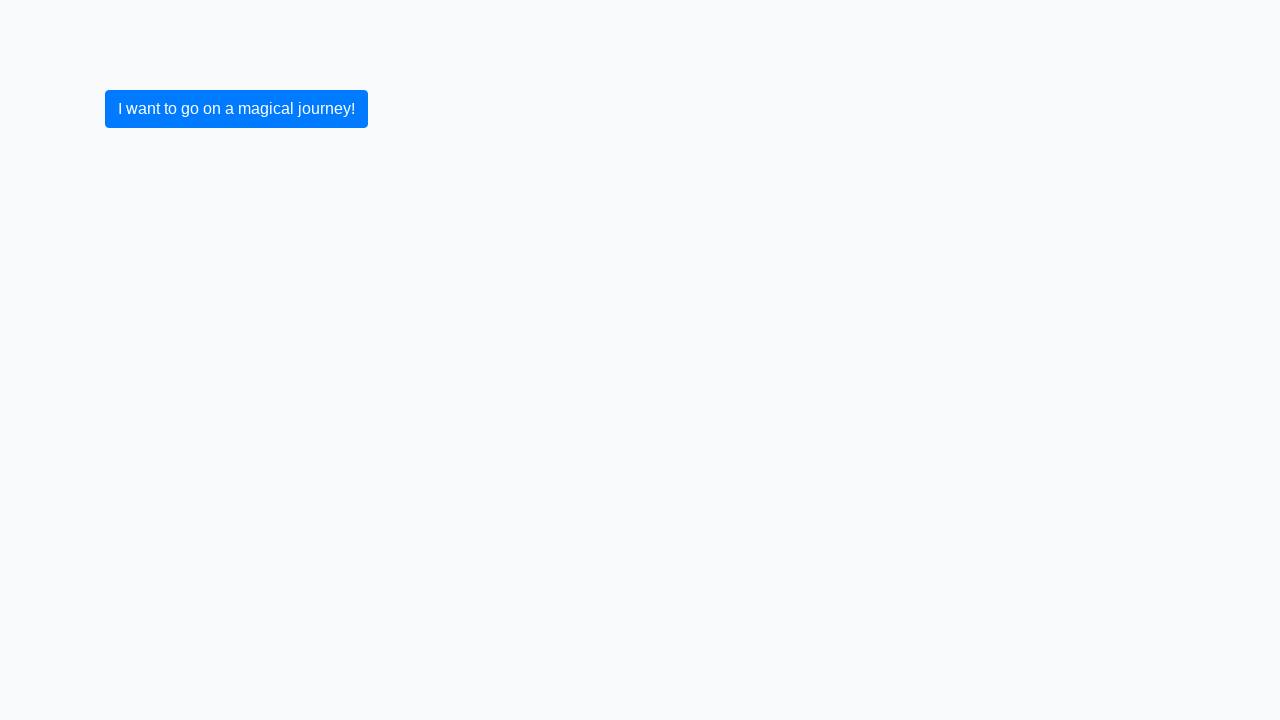

Clicked submit button to trigger the alert at (236, 109) on [type='submit']
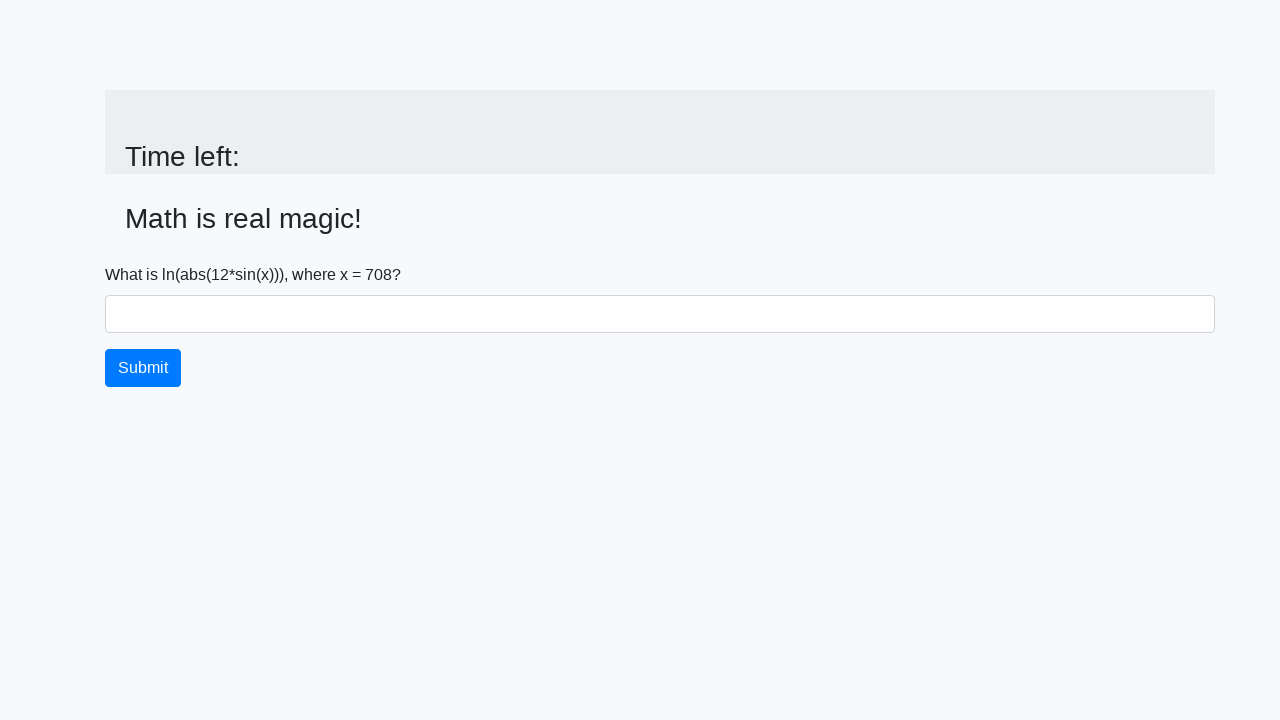

Waited for alert to be handled and page to update
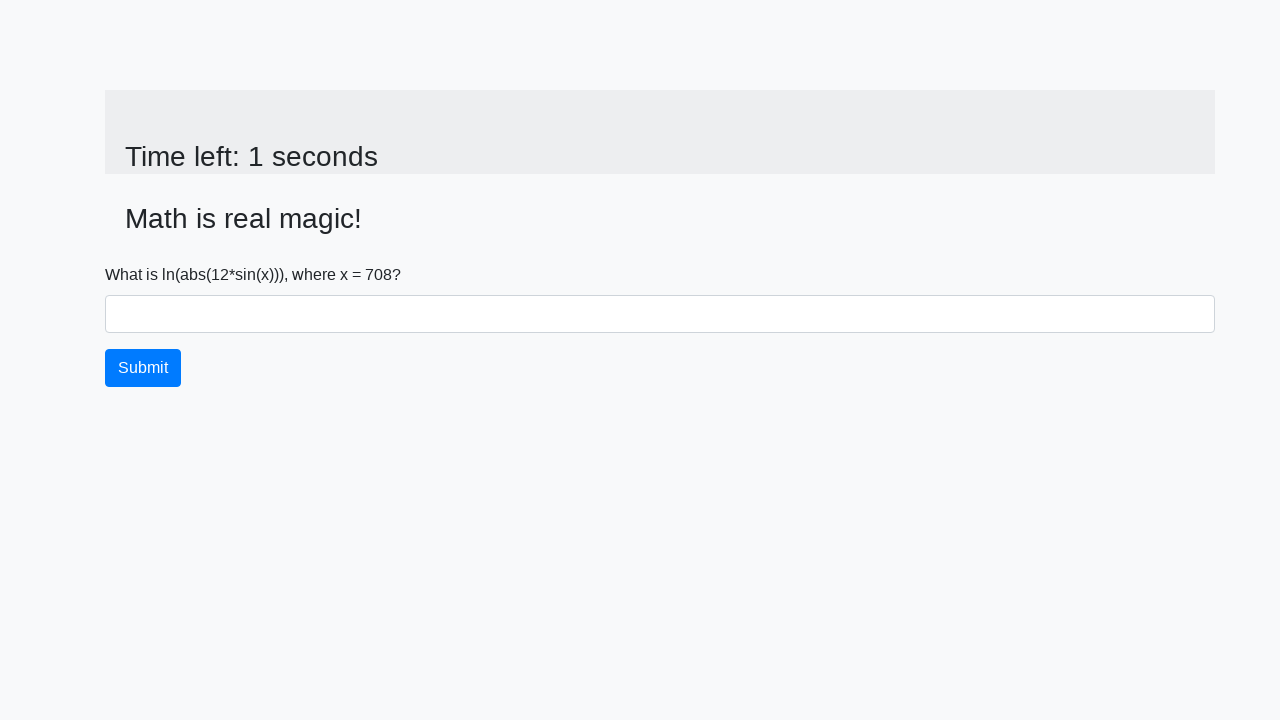

Located the input value element
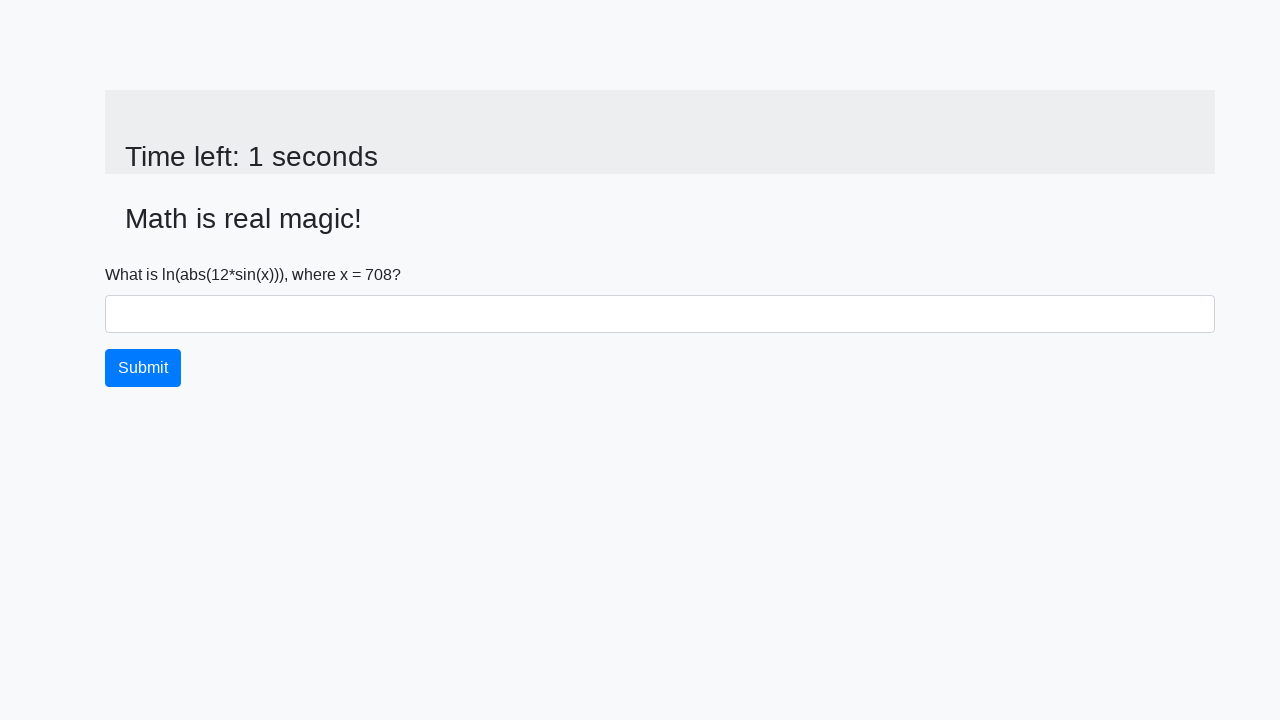

Read x value from page: 708
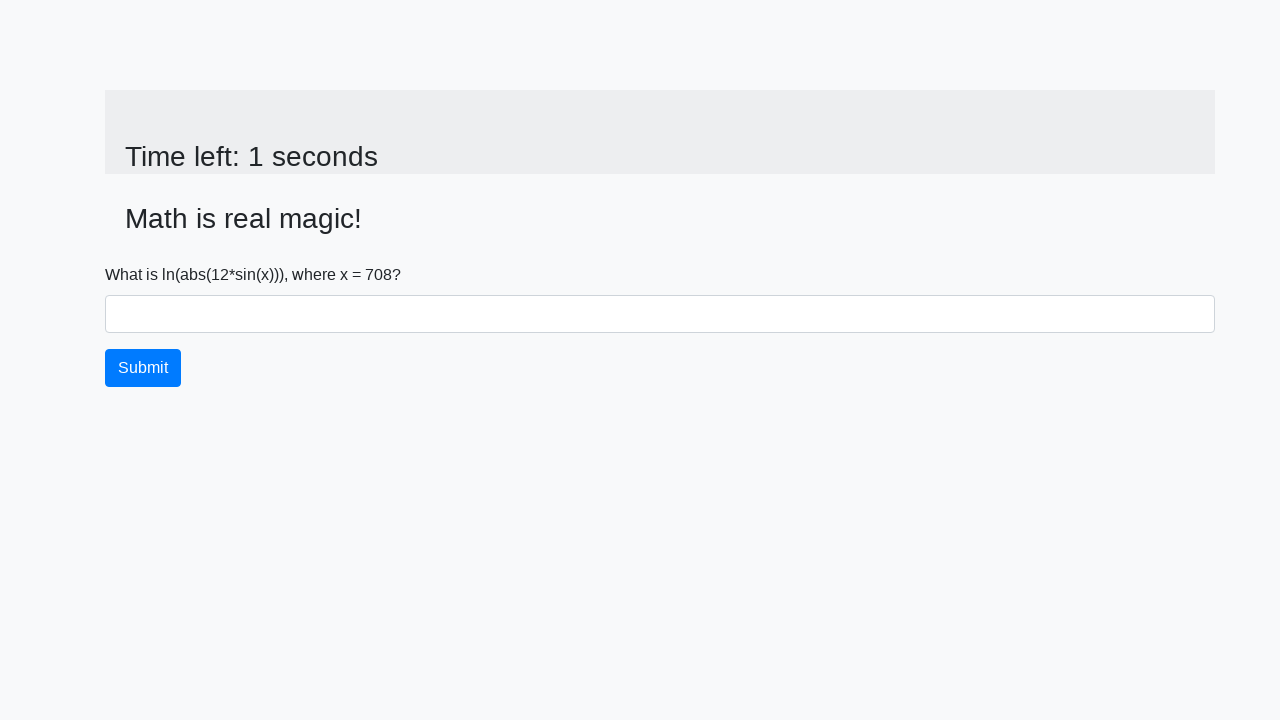

Calculated answer using logarithm and sine functions: 2.389851203076945
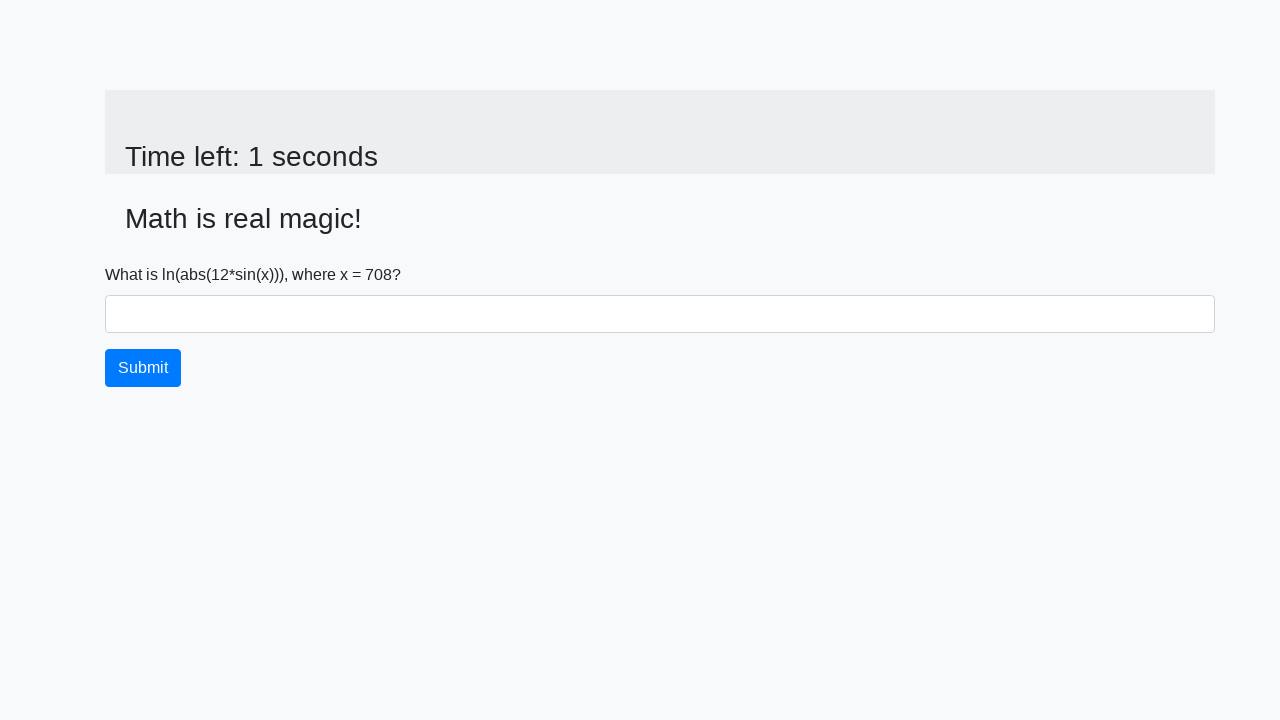

Entered calculated answer '2.389851203076945' into text field on [type='text']
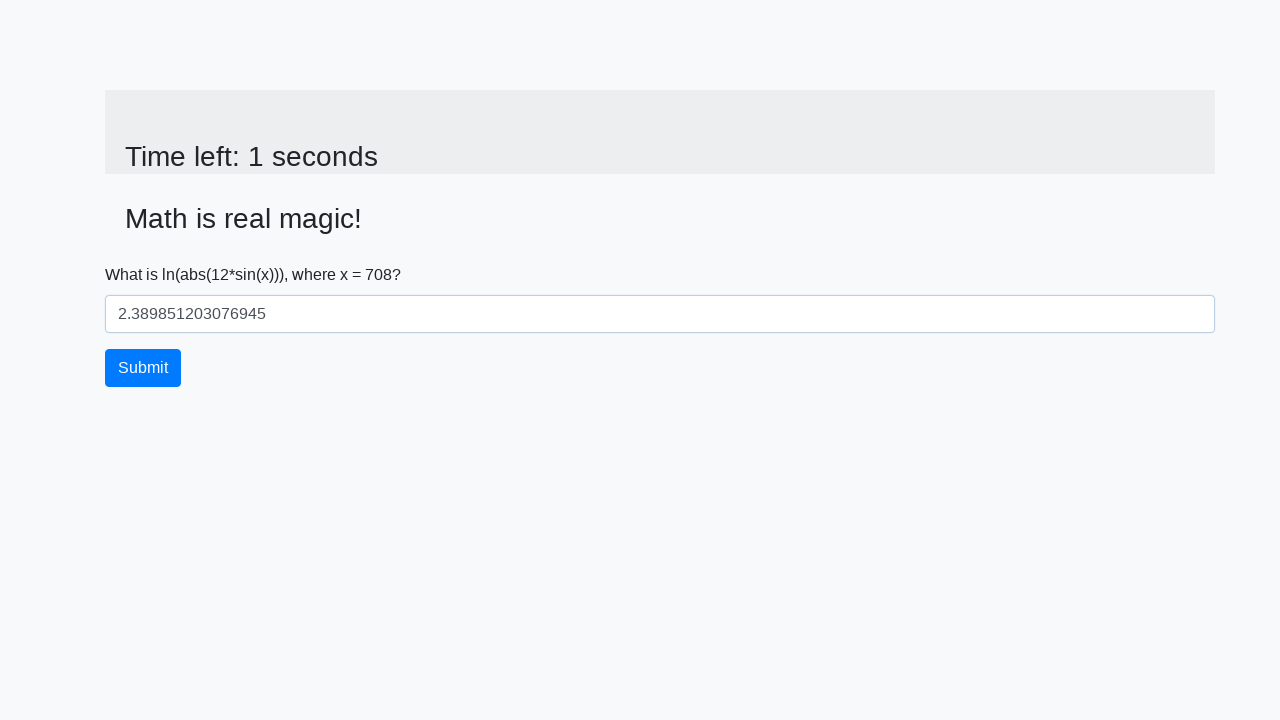

Clicked submit button to submit the answer at (143, 368) on [type='submit']
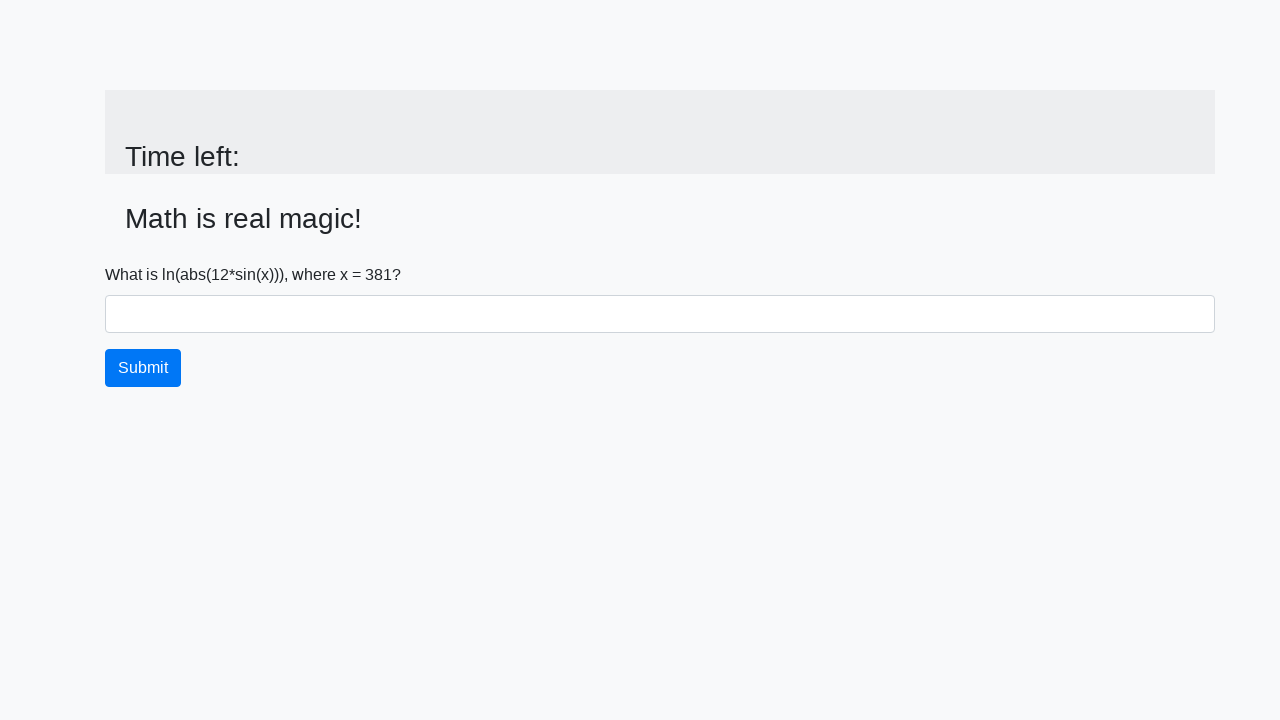

Waited for result alert to appear
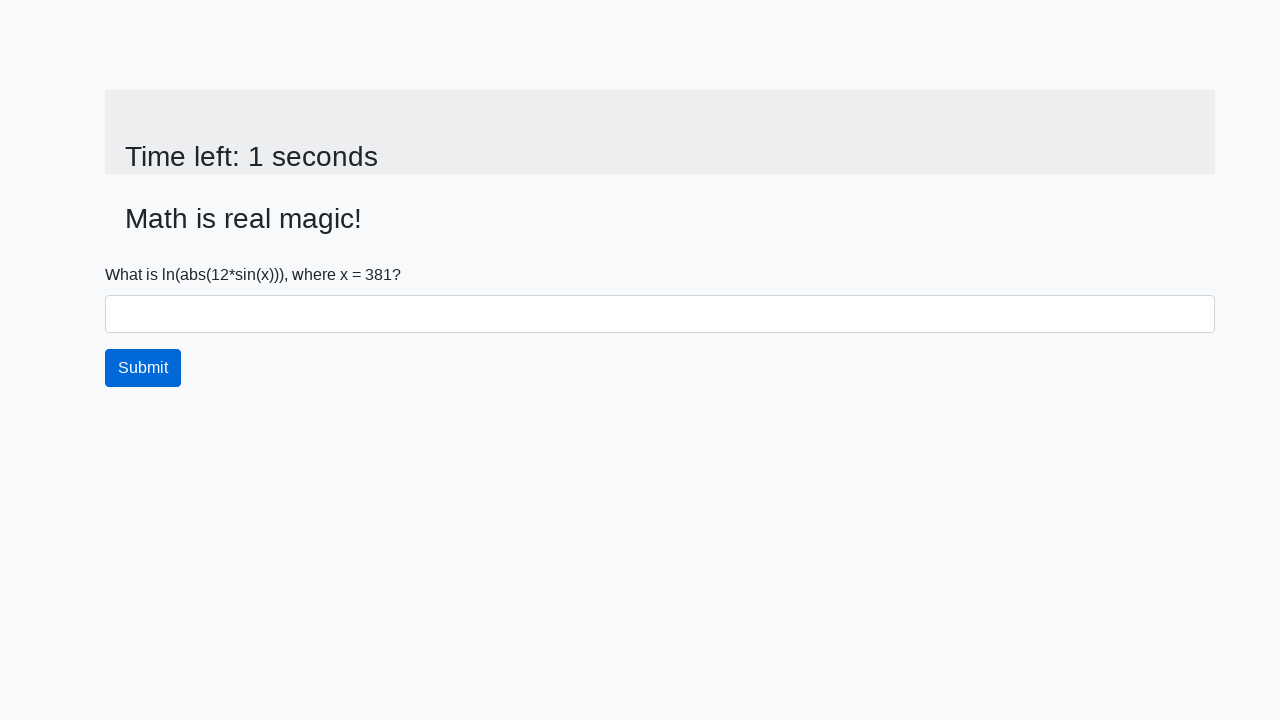

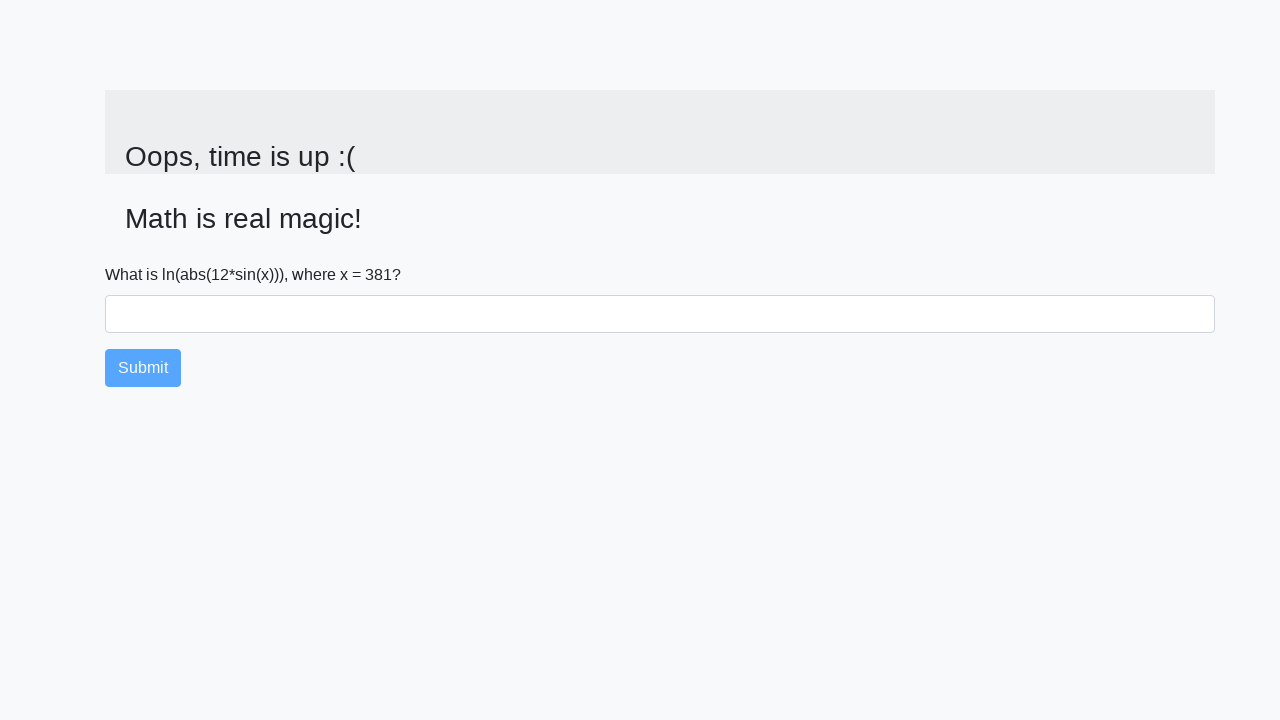